Tests an e-commerce flow by adding multiple items to cart, proceeding to checkout, and applying a promo code

Starting URL: https://rahulshettyacademy.com/seleniumPractise/#/

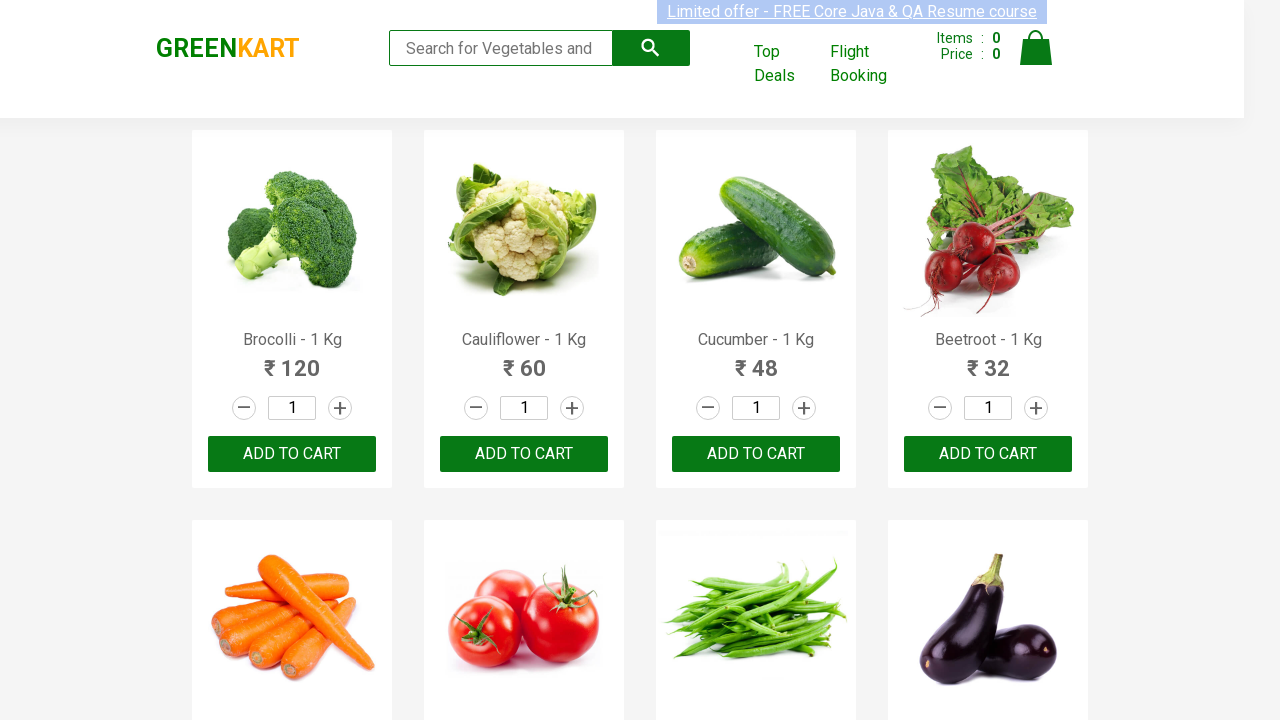

Waited for products to load on the page
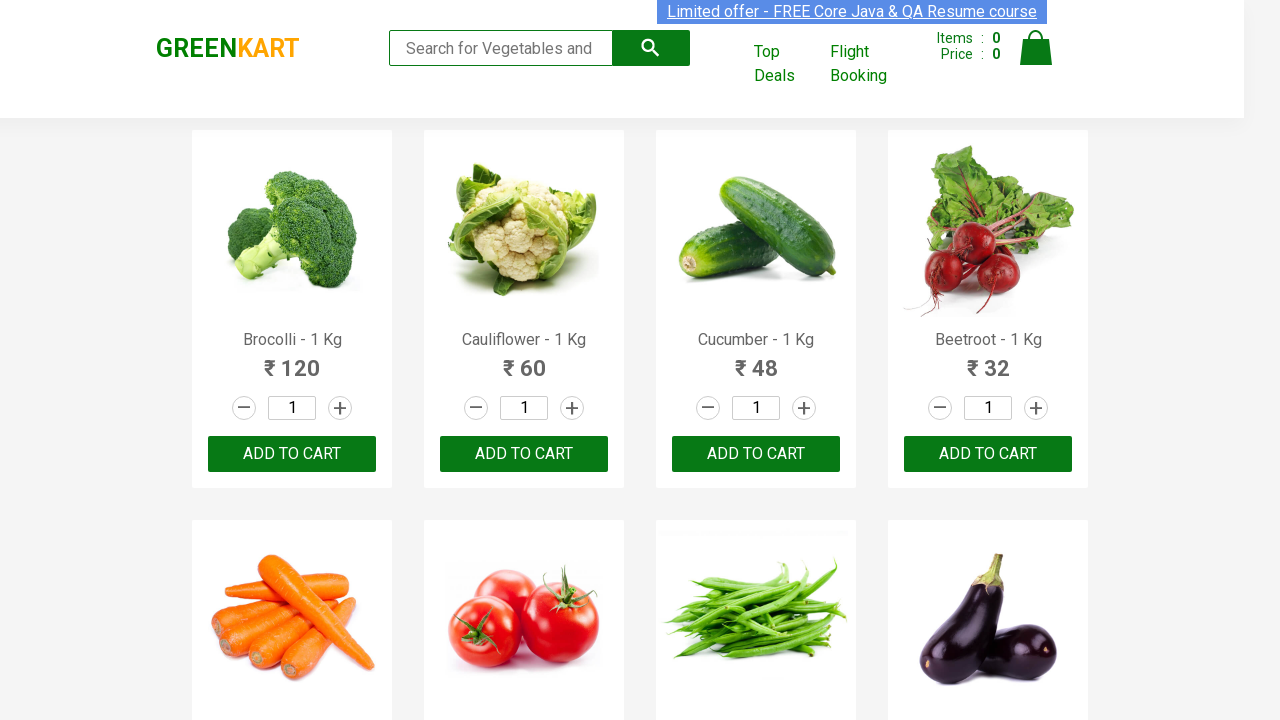

Retrieved all product names from the page
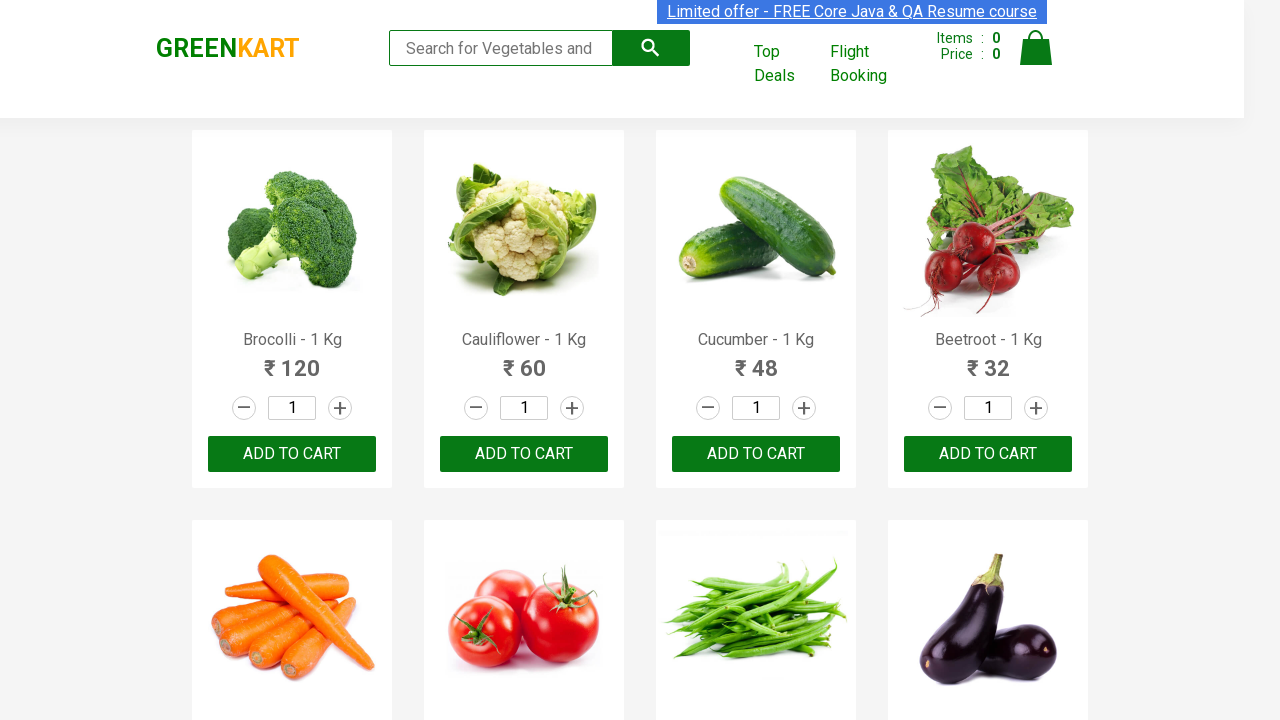

Retrieved all add to cart buttons
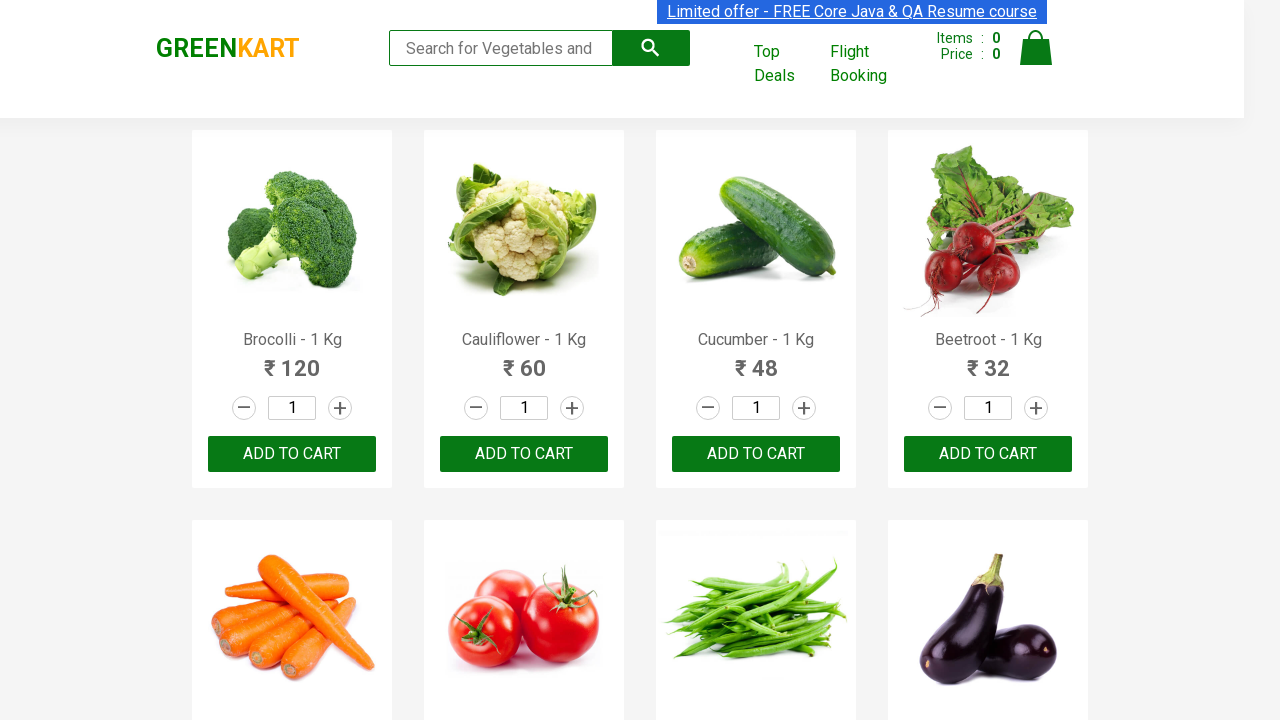

Added Brocolli to cart at (292, 454) on xpath=//div[@class='product-action']/button >> nth=0
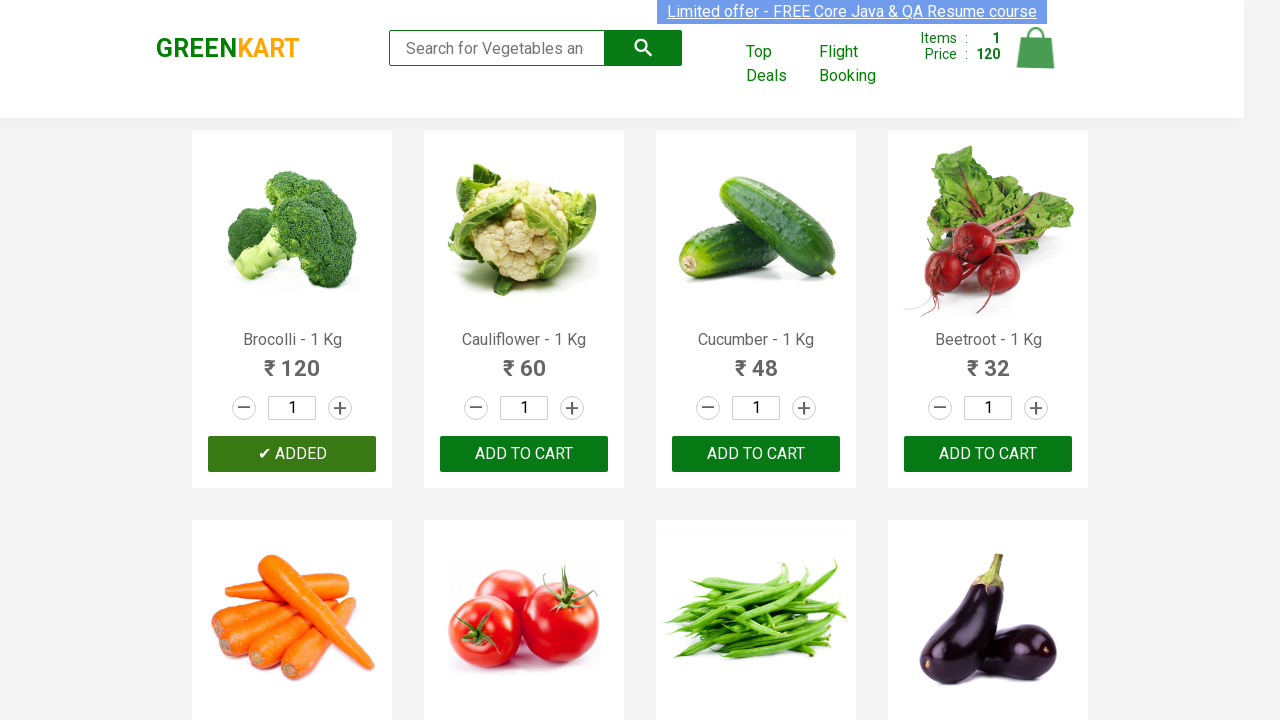

Added Cucumber to cart at (756, 454) on xpath=//div[@class='product-action']/button >> nth=2
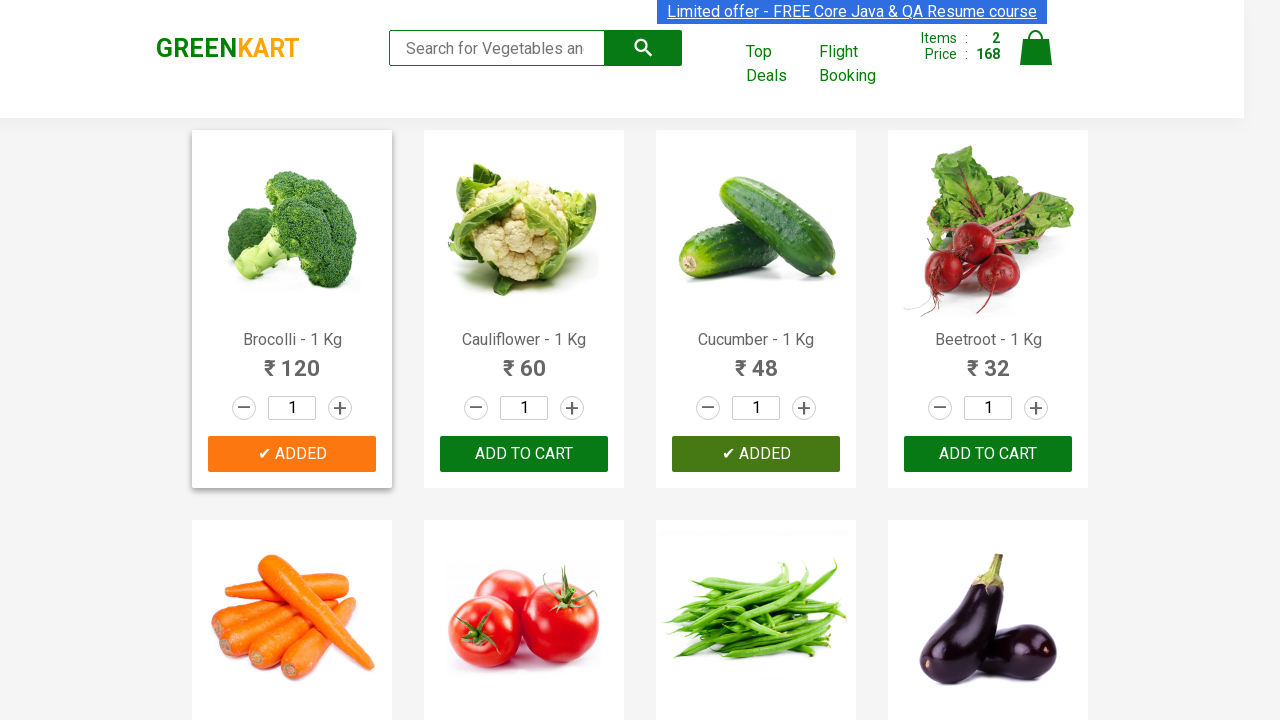

Added Beetroot to cart at (988, 454) on xpath=//div[@class='product-action']/button >> nth=3
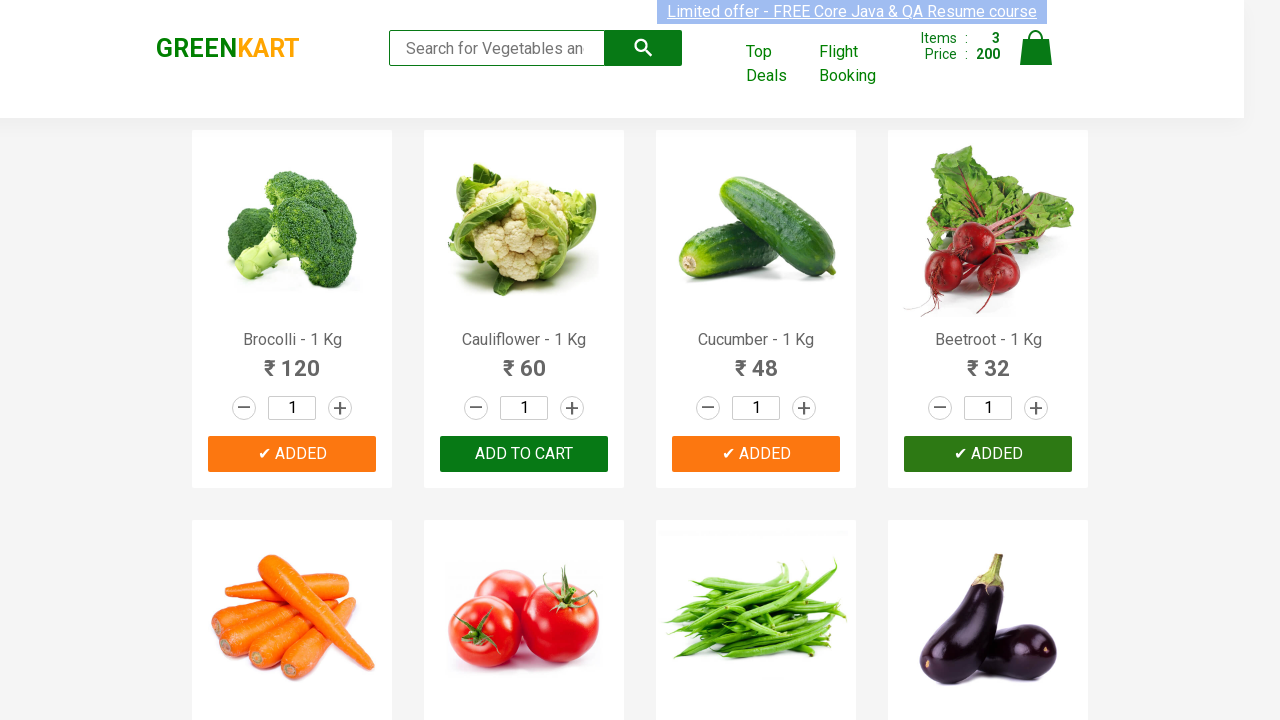

Added Carrot to cart at (292, 360) on xpath=//div[@class='product-action']/button >> nth=4
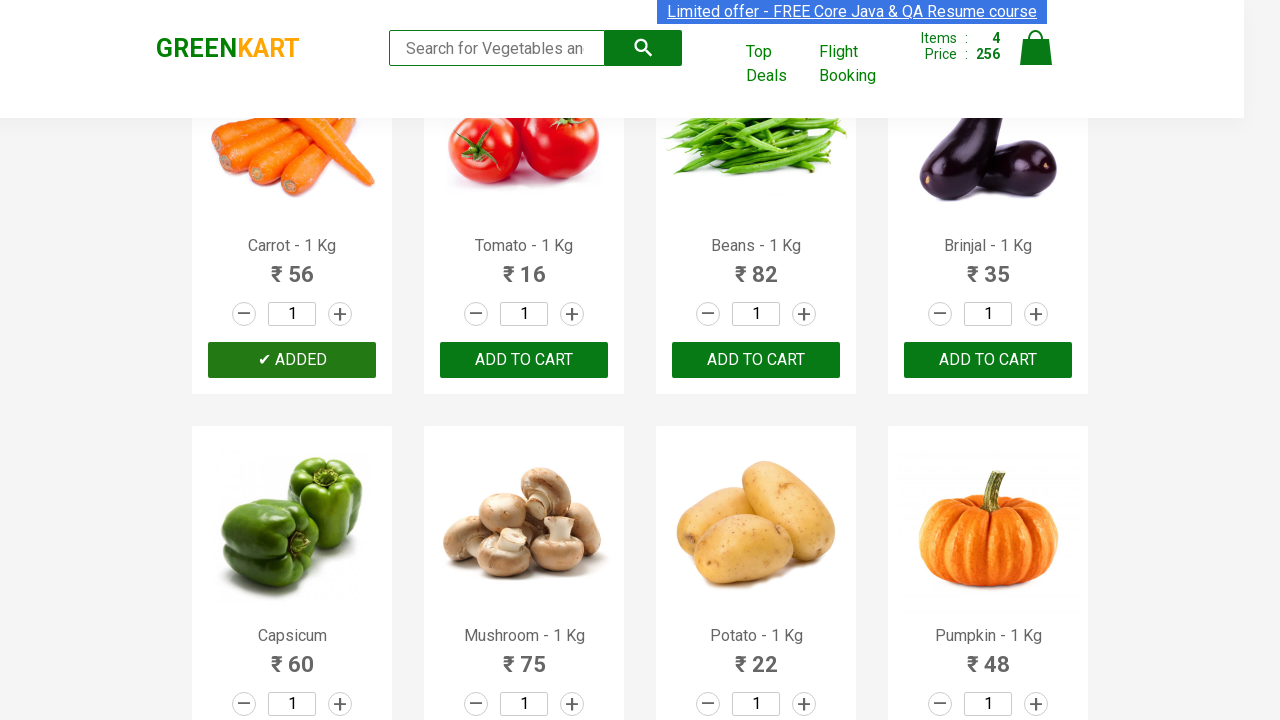

Clicked on cart icon to view cart at (1036, 48) on img[alt='Cart']
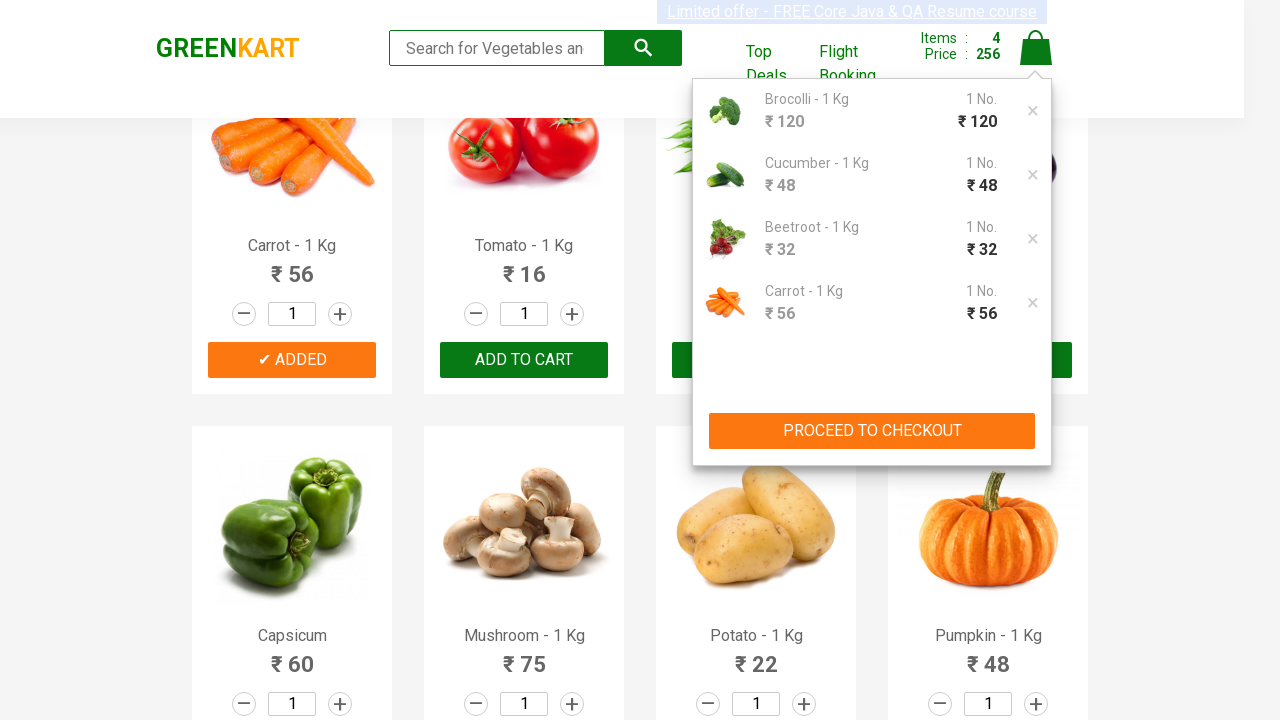

Clicked proceed to checkout button at (872, 431) on xpath=//button[contains(text(),'PROCEED TO CHECKOUT')]
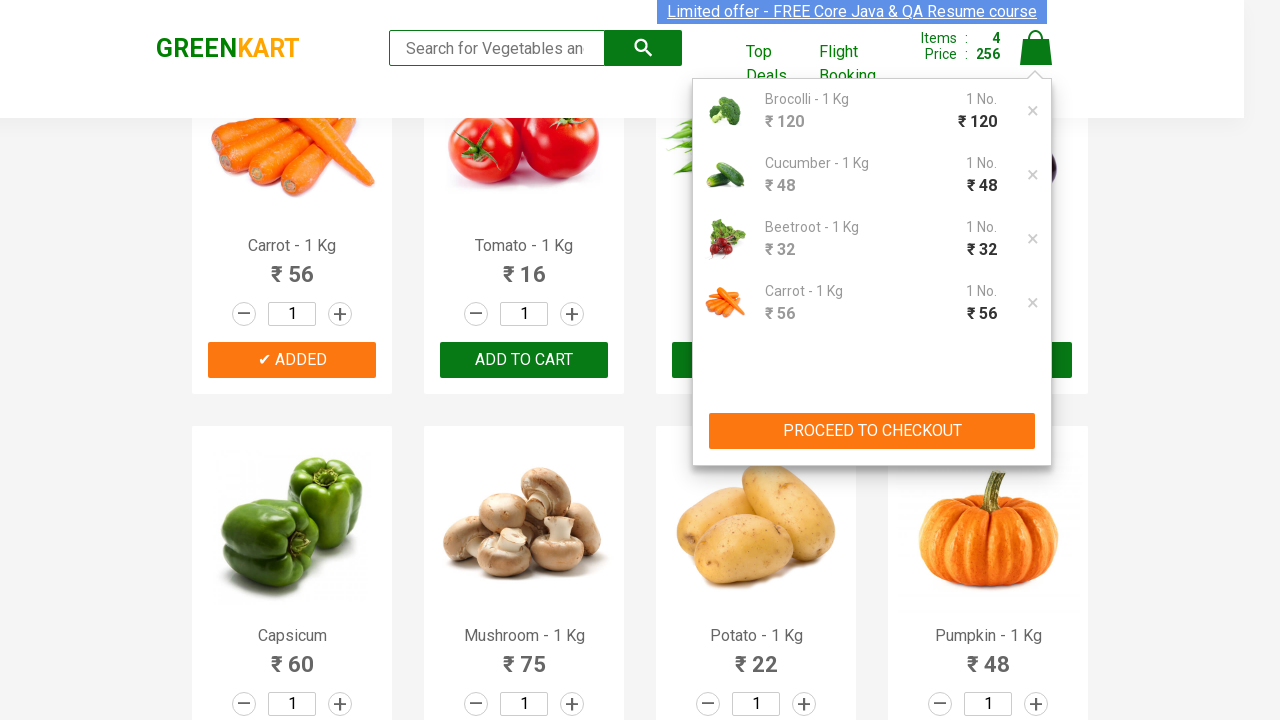

Promo code input field loaded
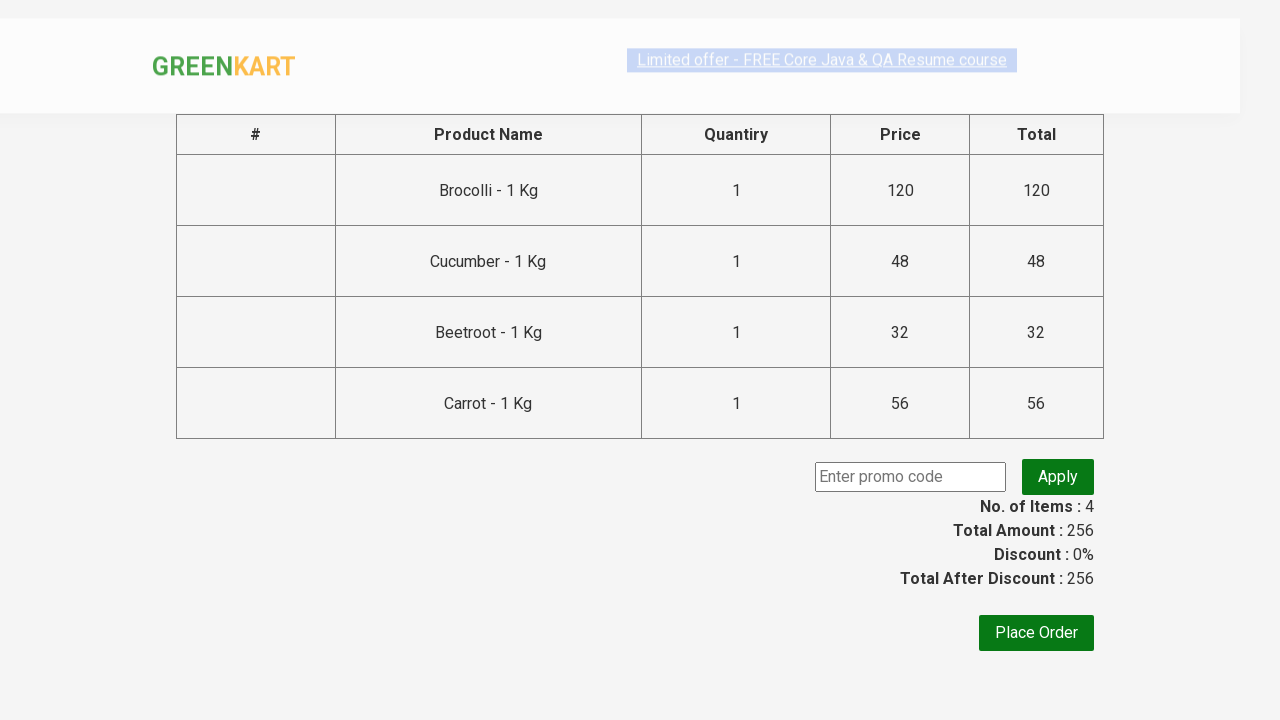

Filled promo code field with 'rahulshettyacademy' on input.promoCode
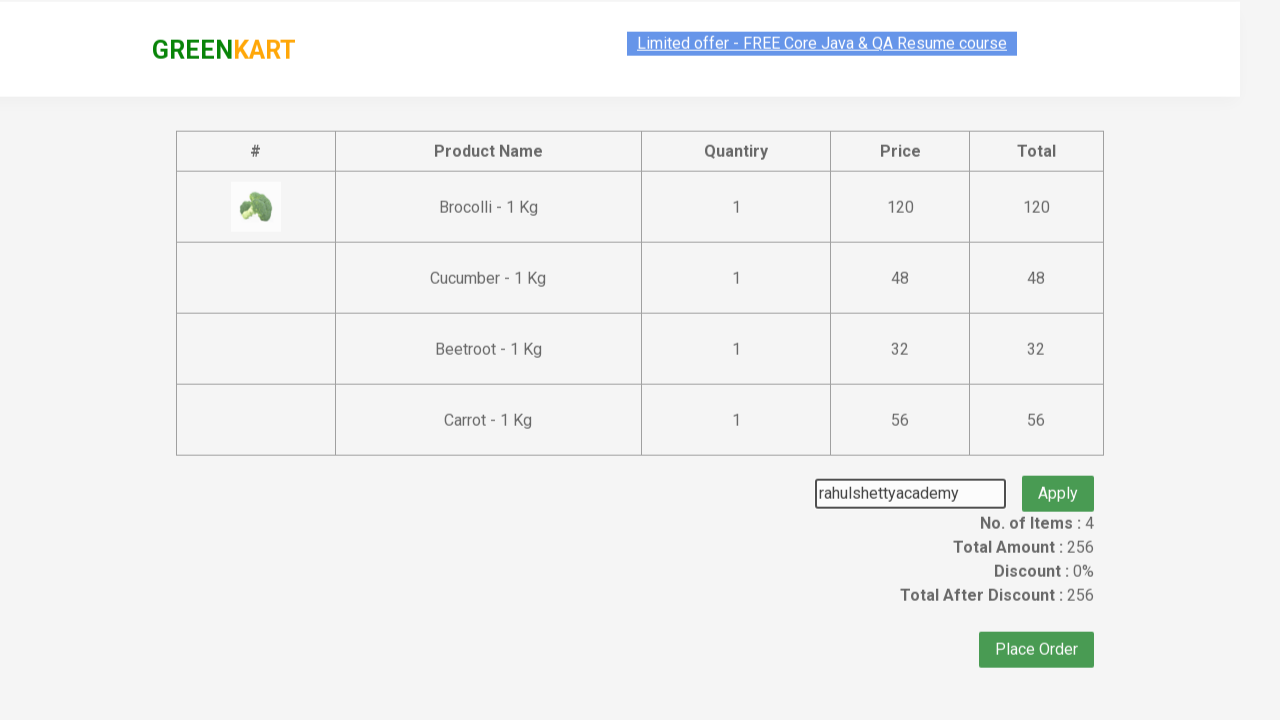

Clicked apply promo code button at (1058, 477) on button.promoBtn
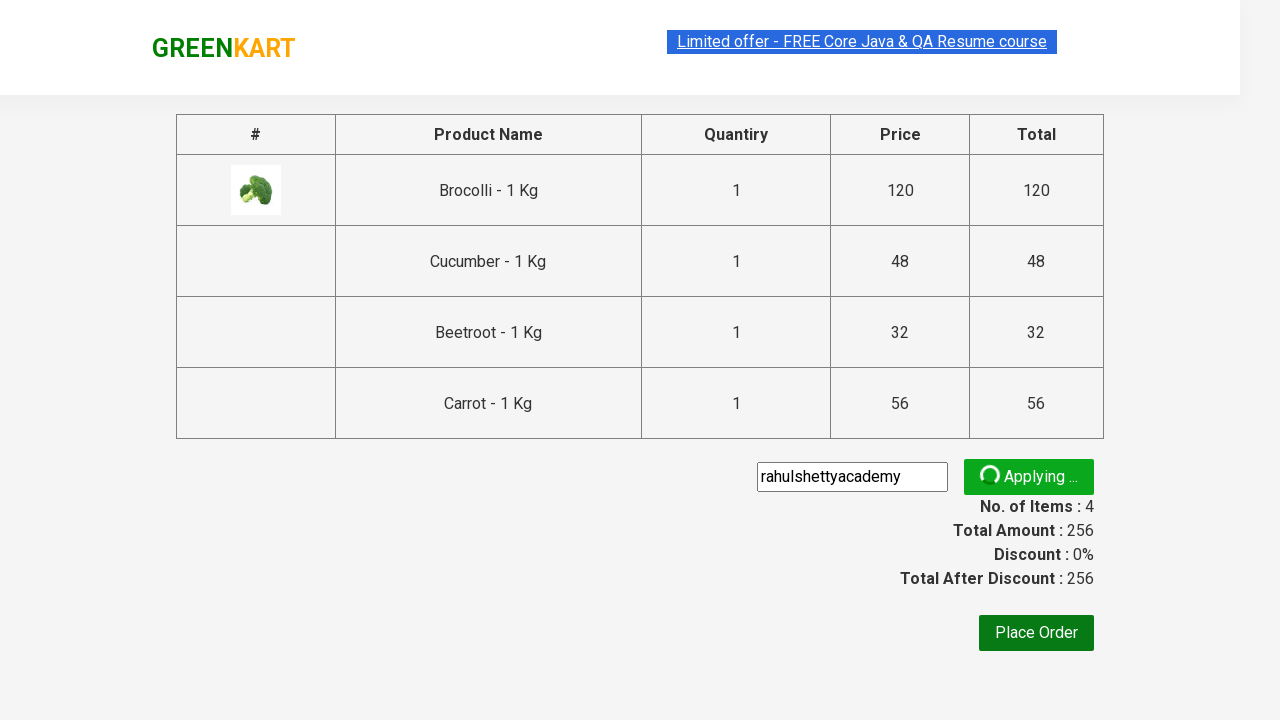

Promo code confirmation message appeared
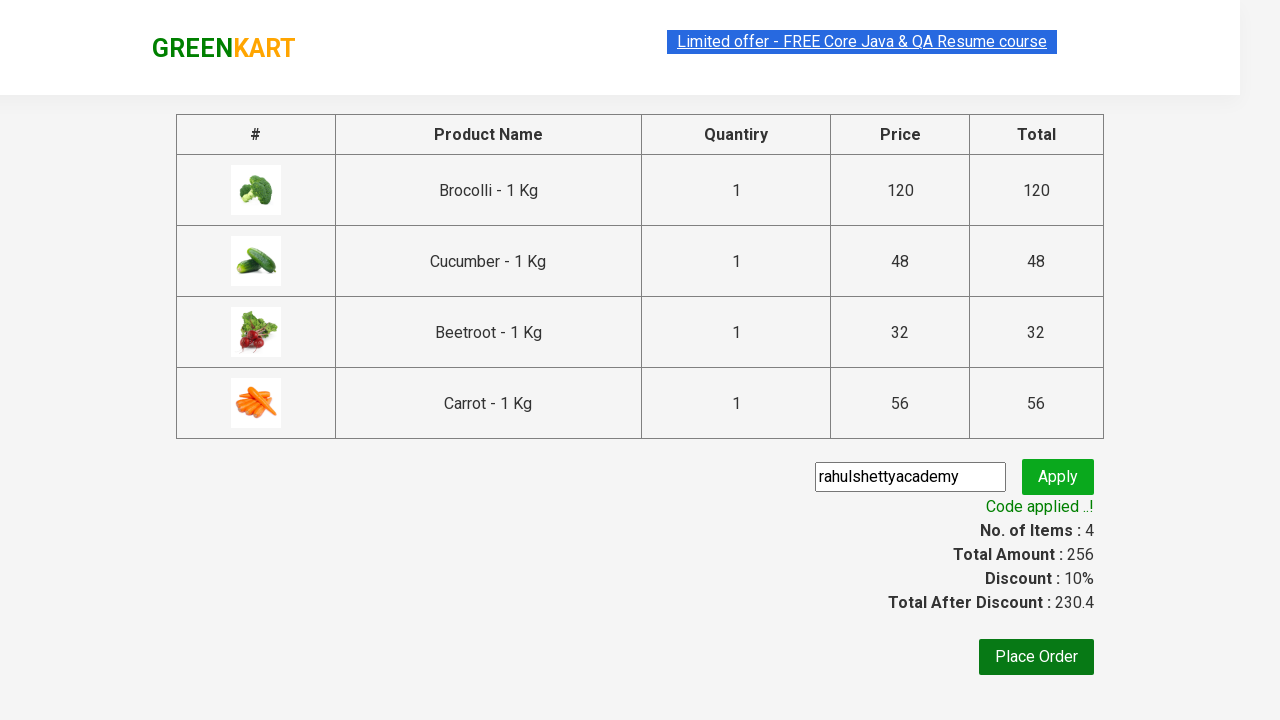

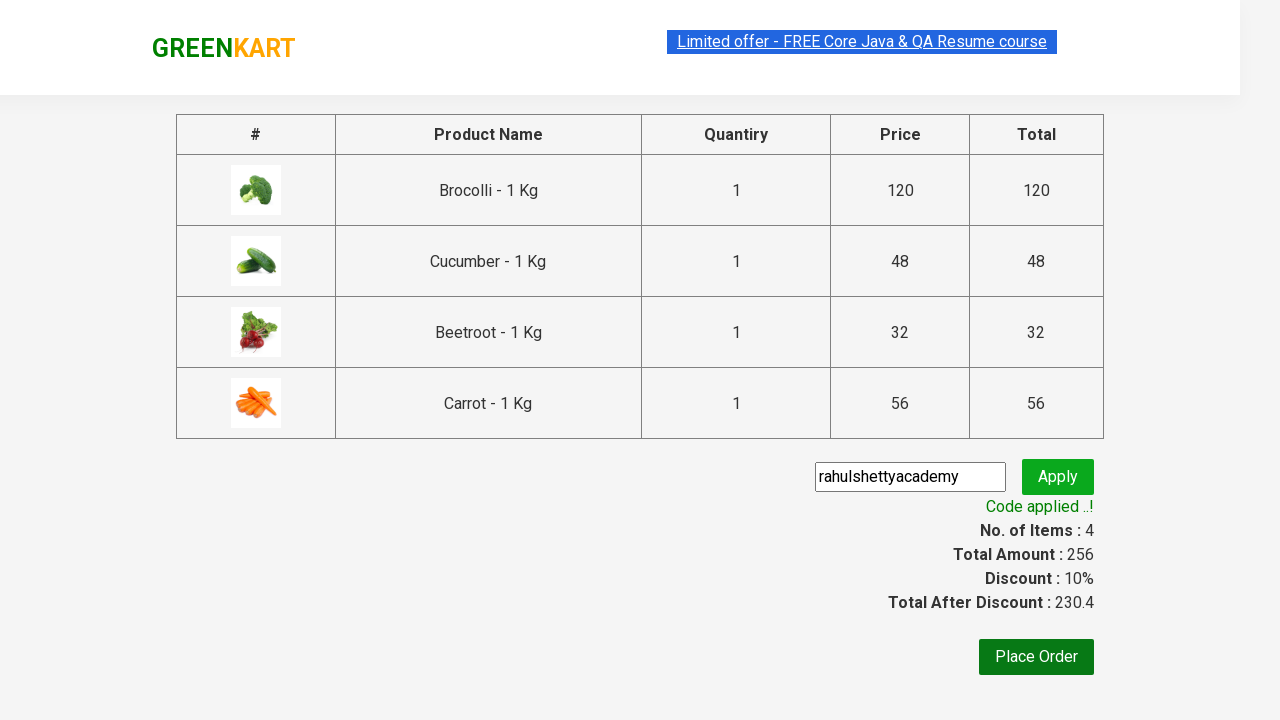